Navigates to CSDN website, waits for page to load, and then refreshes the page to test basic browser refresh functionality.

Starting URL: https://www.csdn.net/

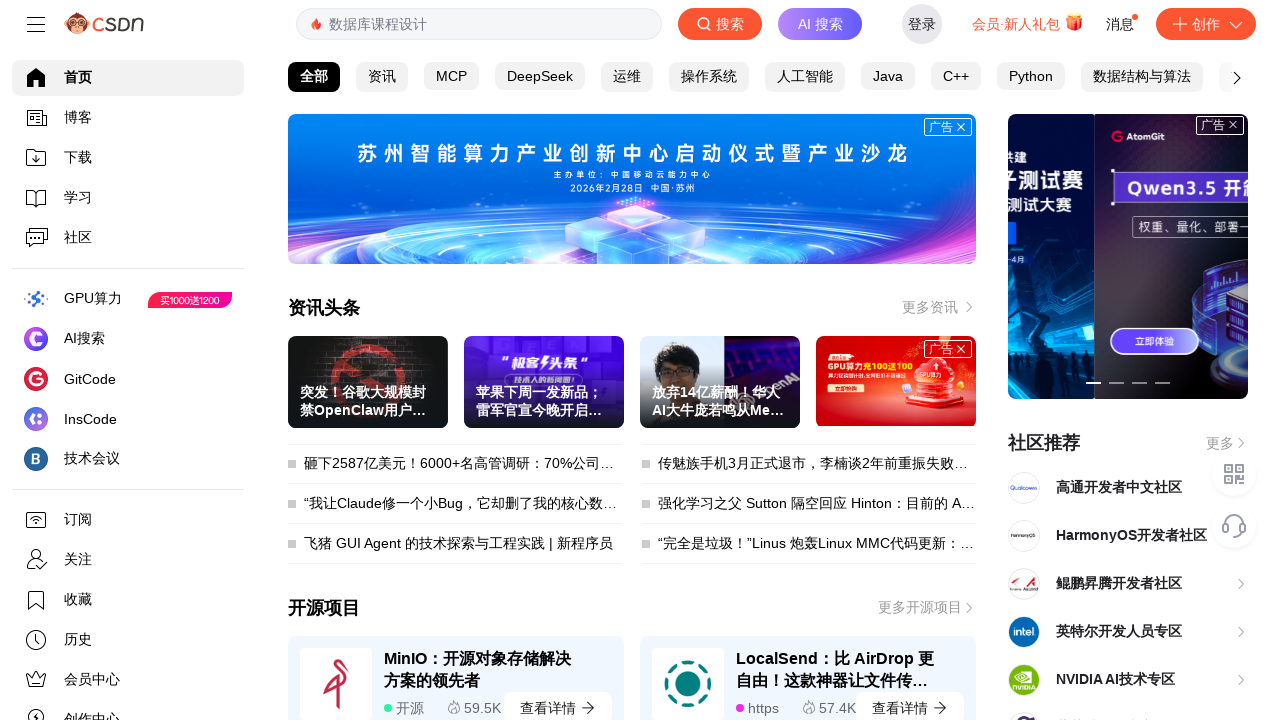

Waited for page to reach domcontentloaded state
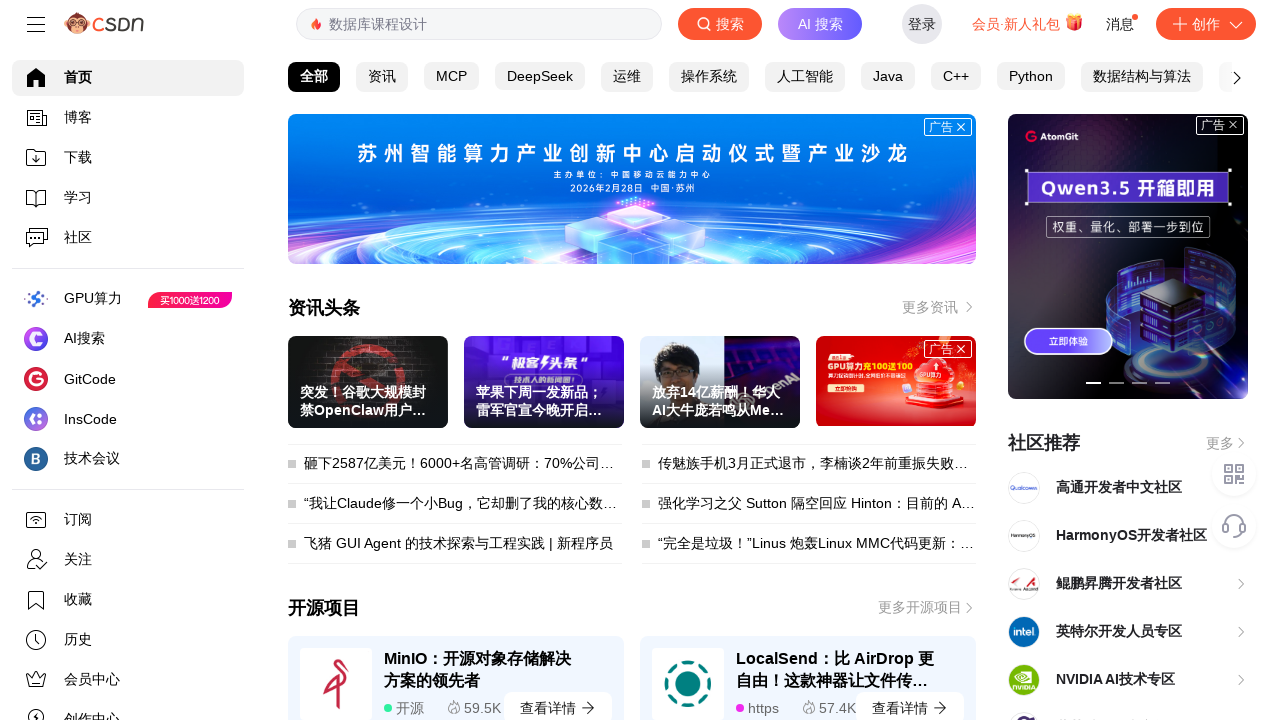

Refreshed the page
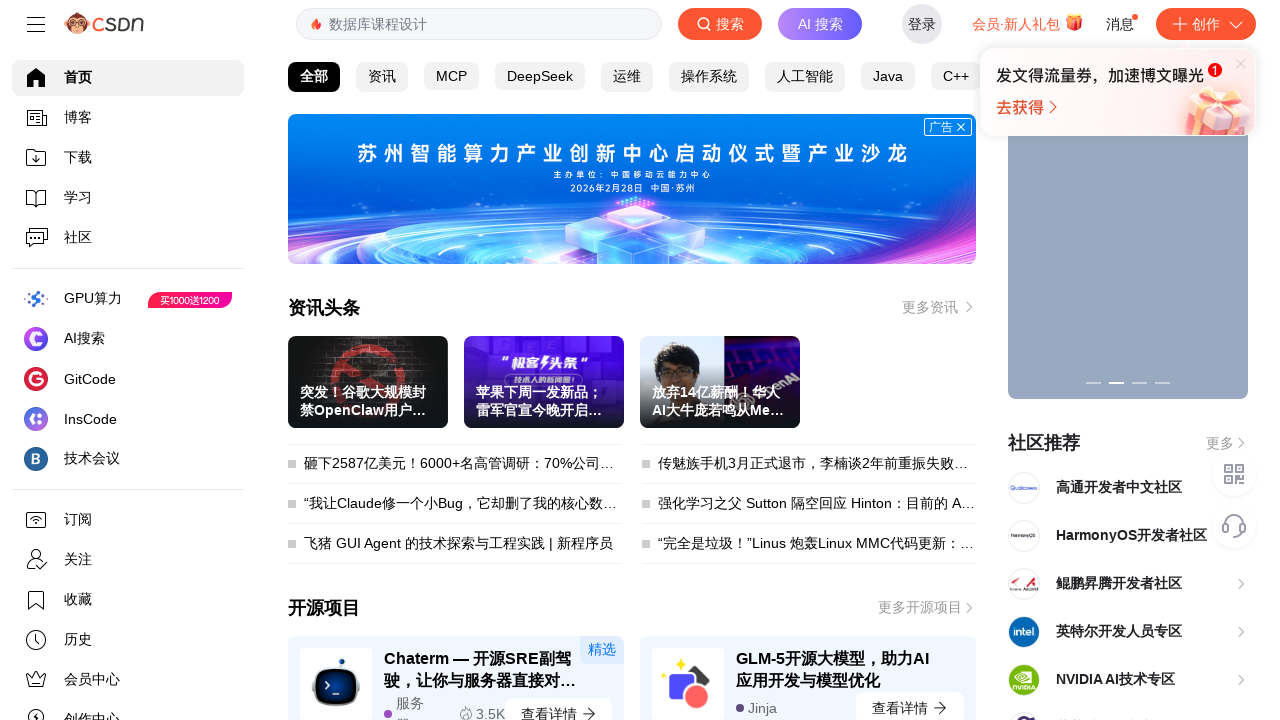

Waited for page to reach domcontentloaded state after refresh
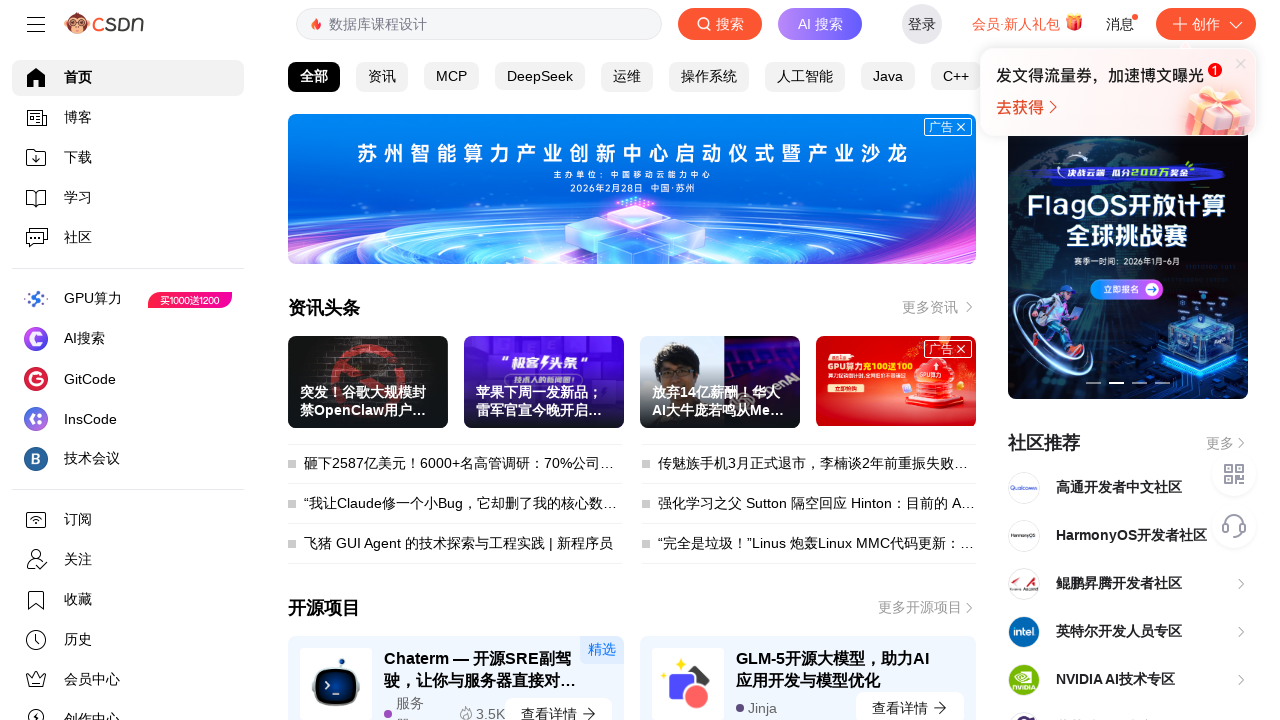

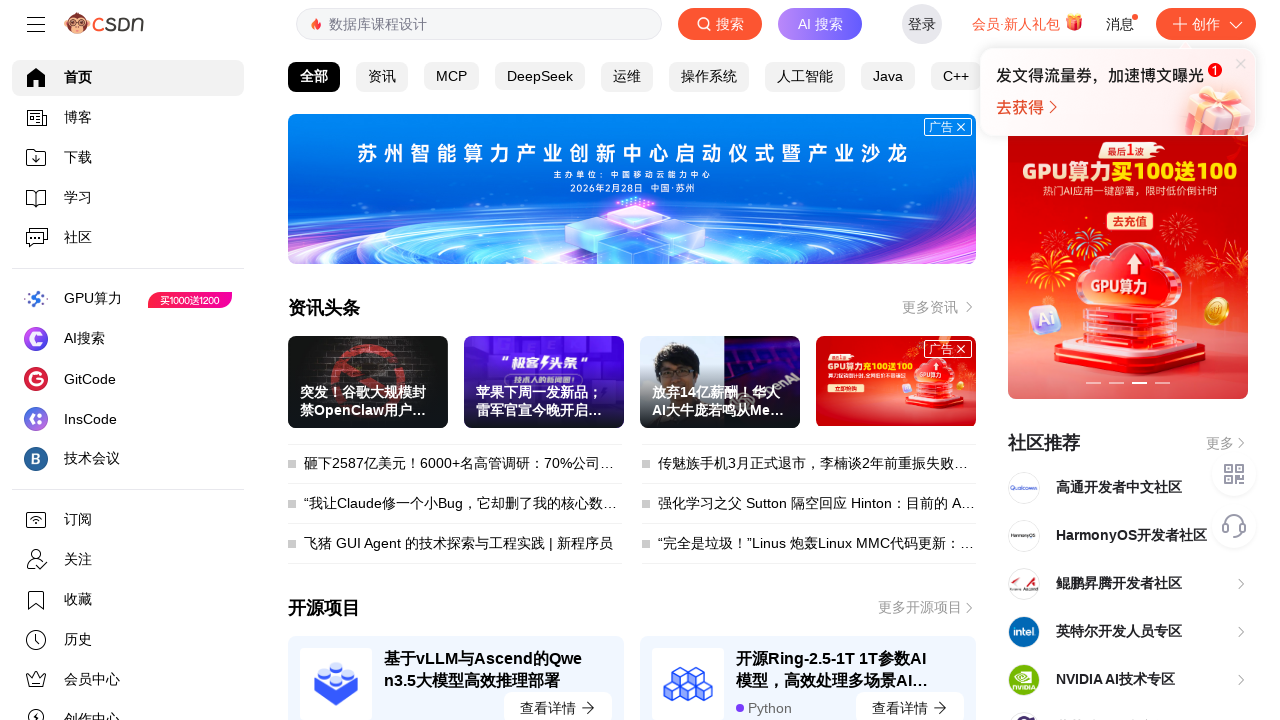